Clicks the "stretched" button to open a modal, then switches to an iframe within the modal to interact with its content

Starting URL: https://applitools.github.io/demo/TestPages/FramesTestPage/

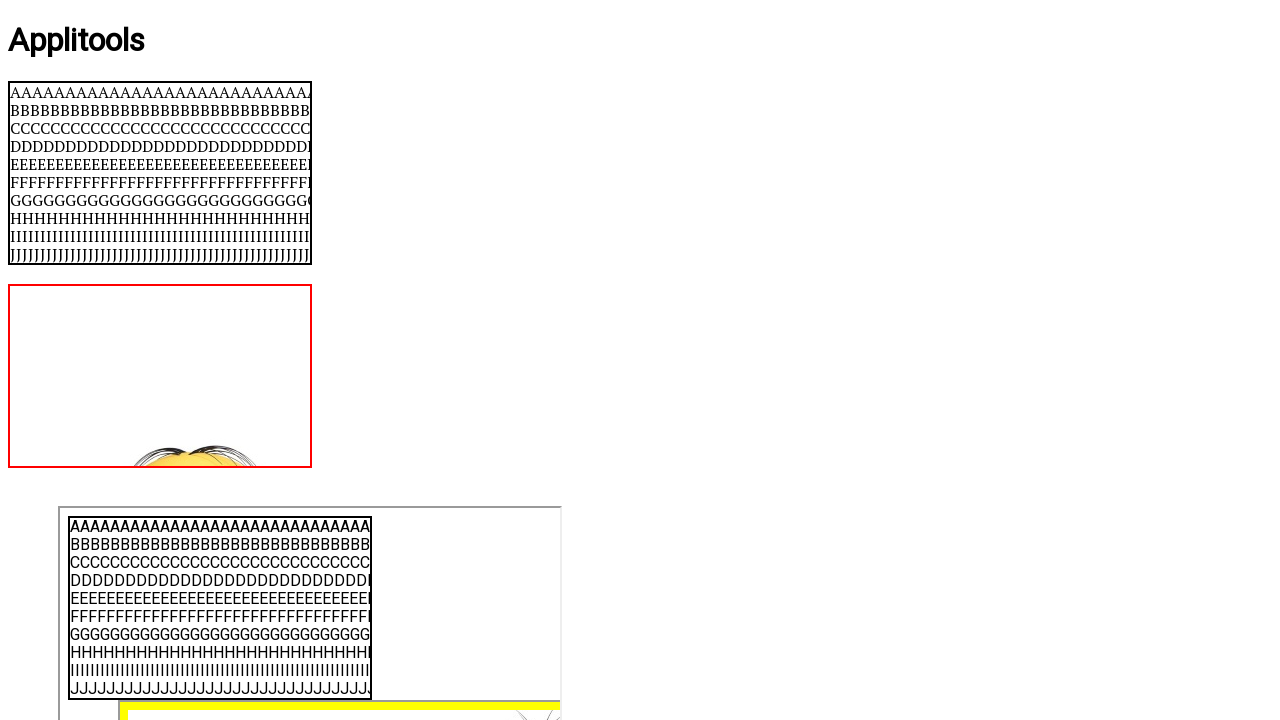

Clicked 'stretched' button to open modal at (643, 566) on #stretched
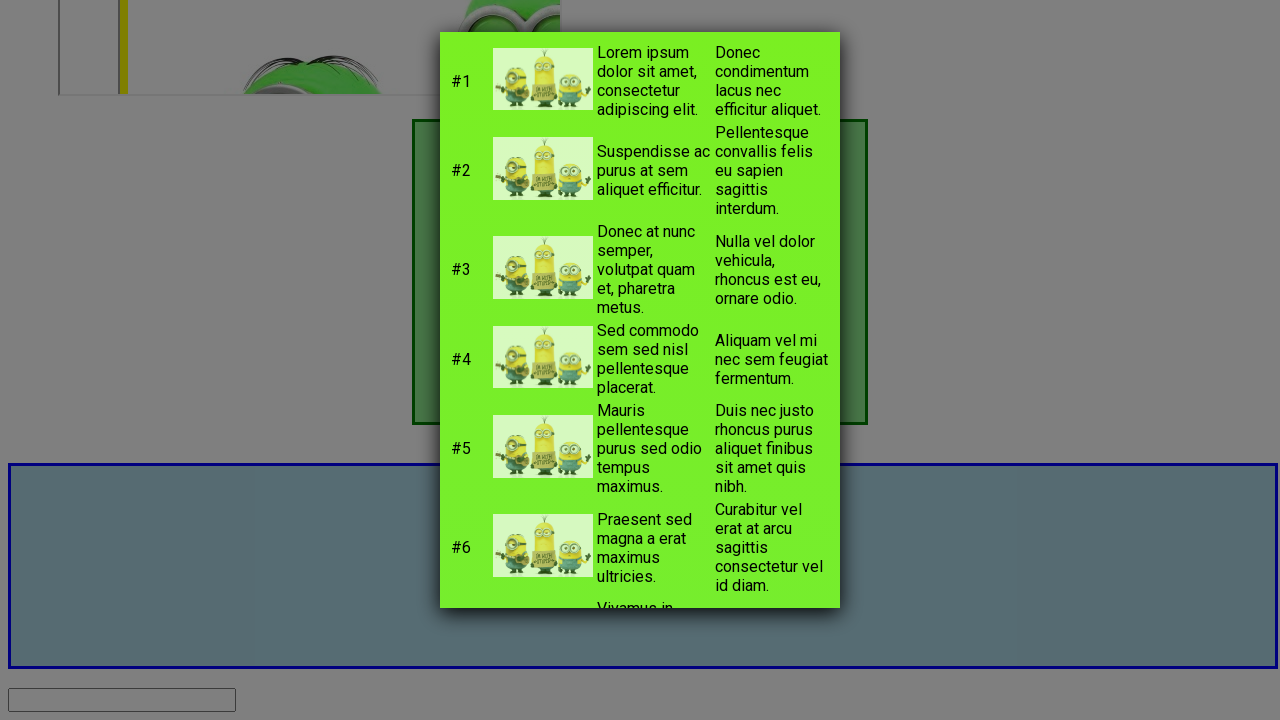

Modal iframe appeared and loaded
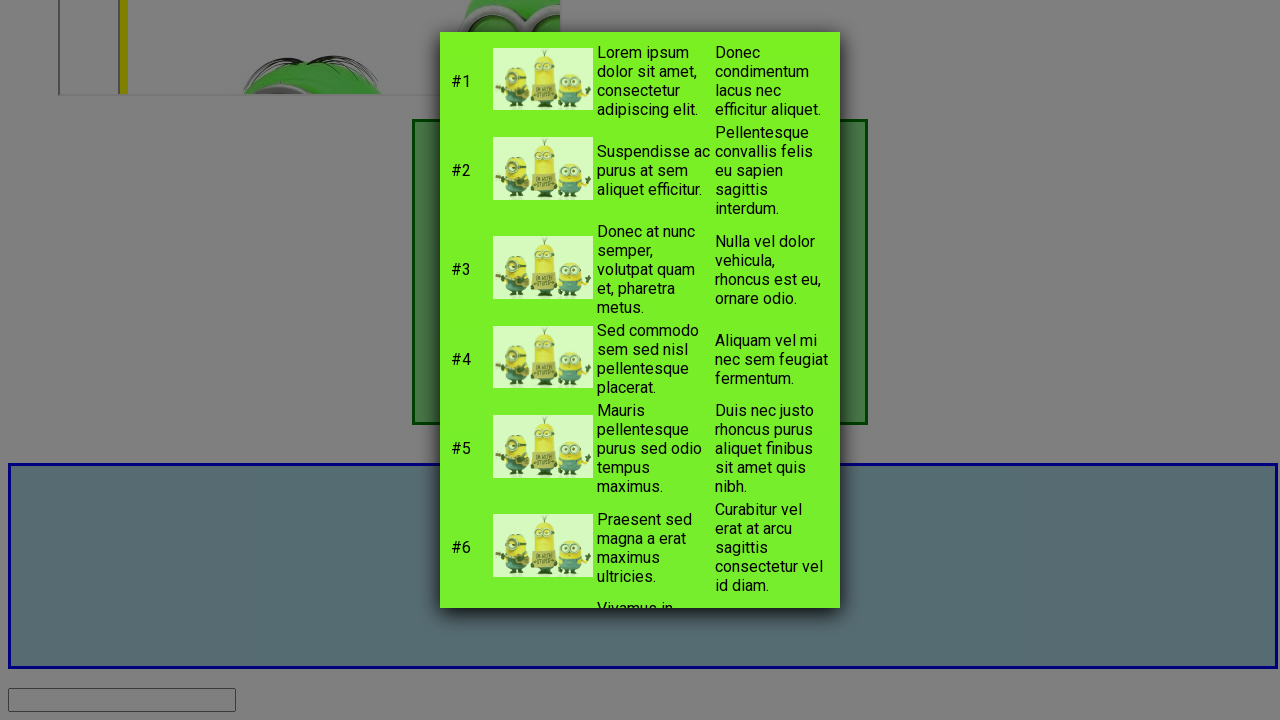

Switched to iframe within the modal
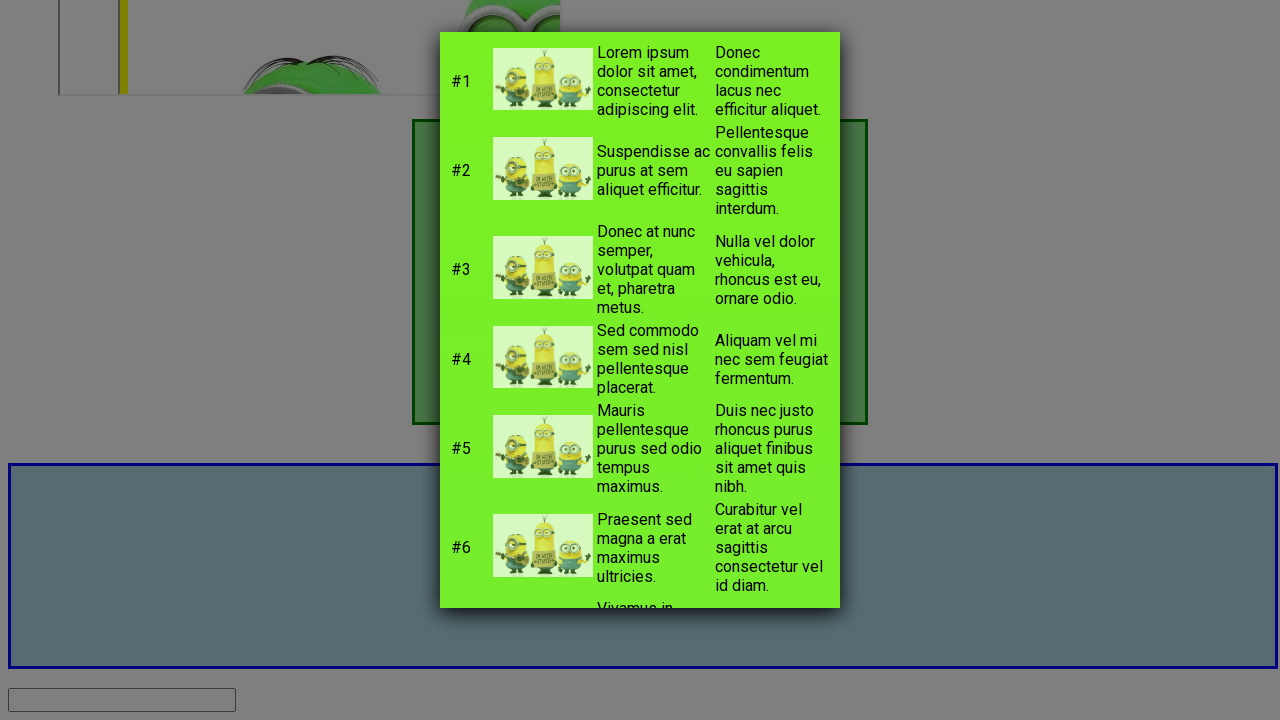

Verified html element is present in the modal iframe
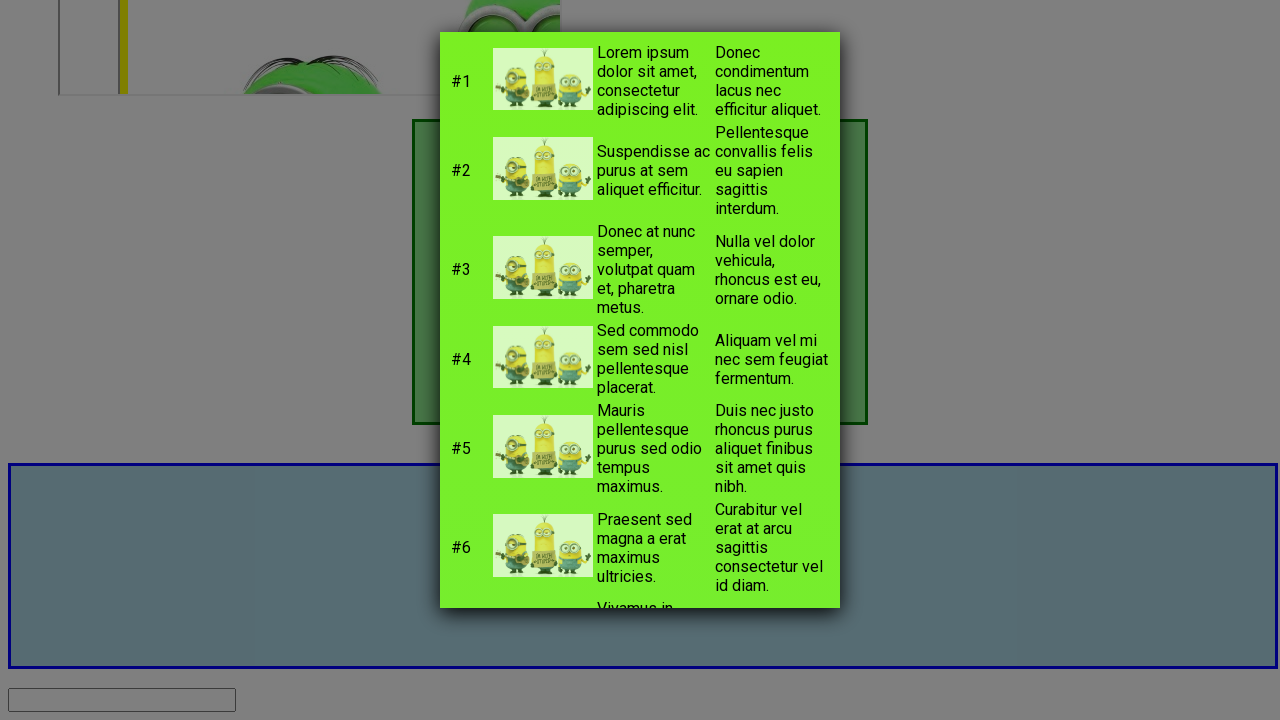

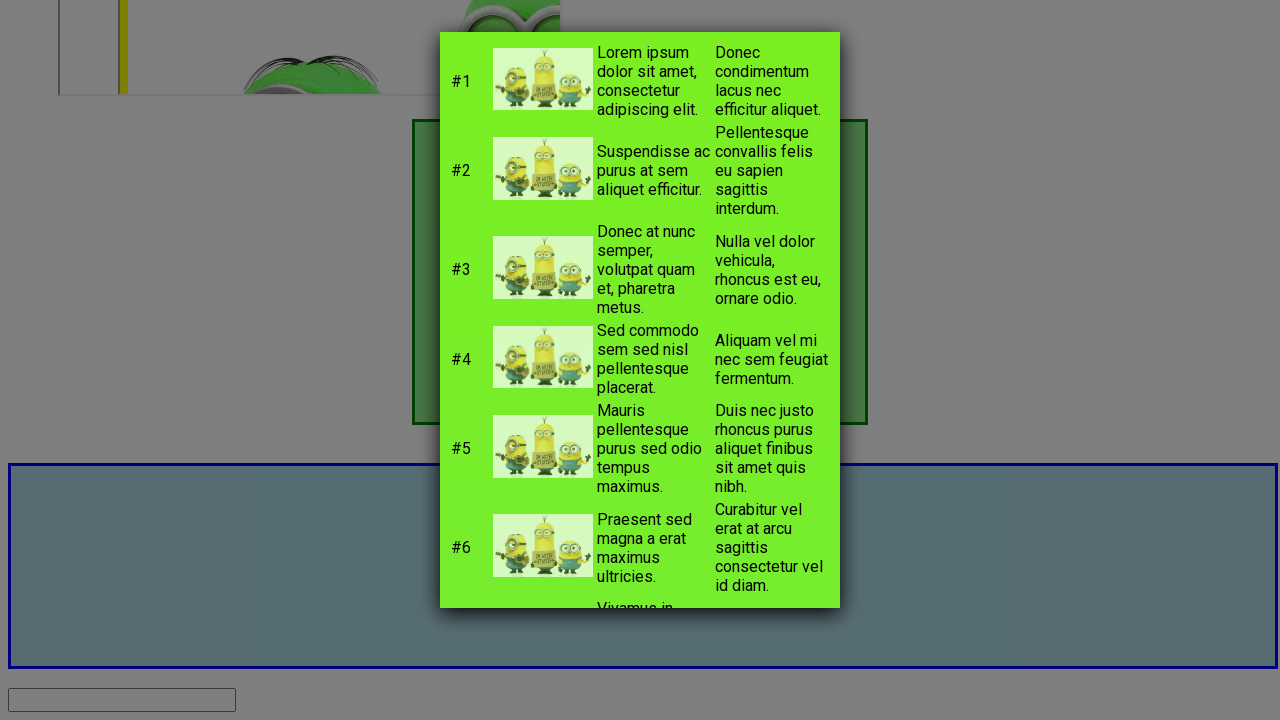